Tests confirmation alert popup by clicking the confirm button, accepting the dialog, and verifying the result message

Starting URL: https://demoqa.com/alerts

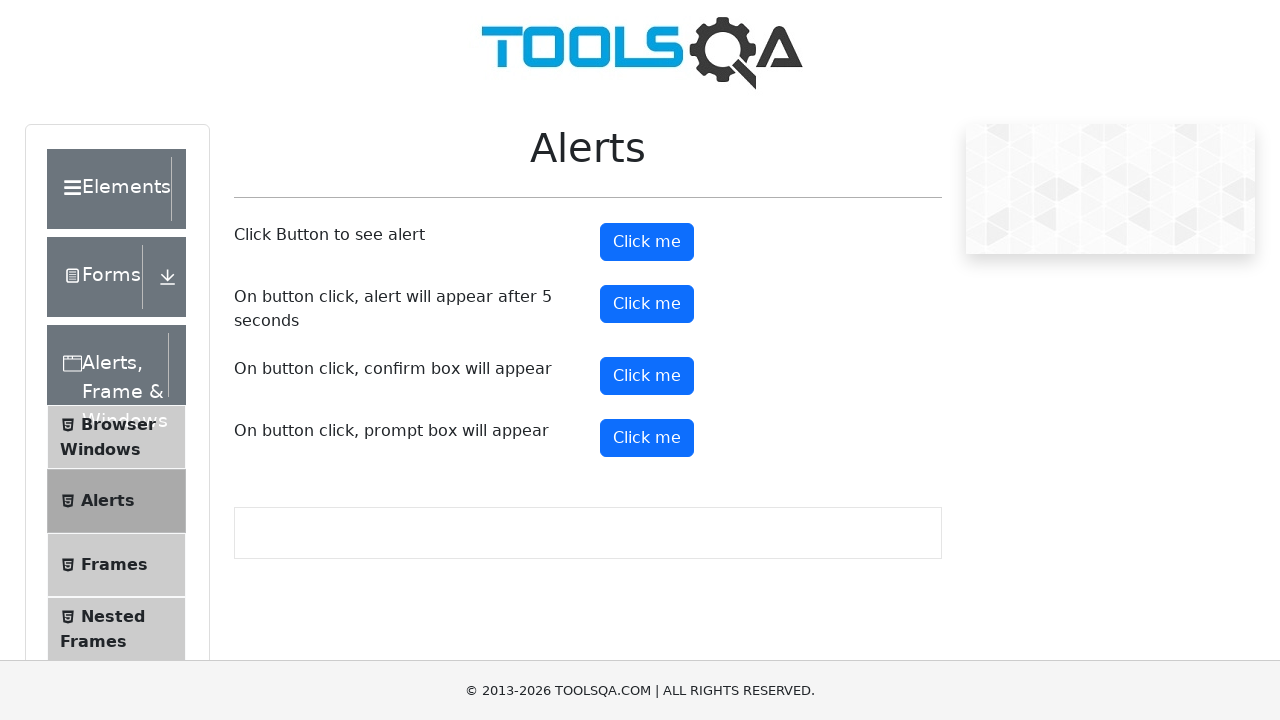

Set up dialog handler to accept confirmation dialogs
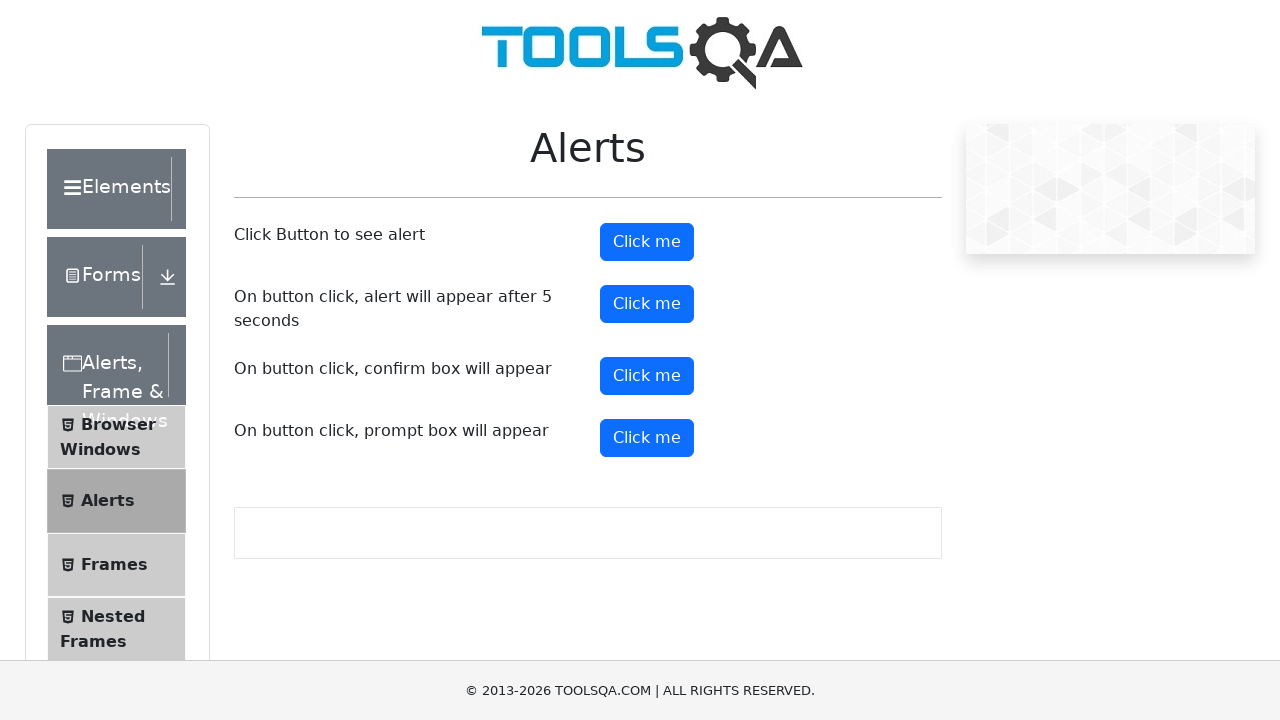

Clicked confirm button to trigger confirmation popup at (647, 376) on #confirmButton
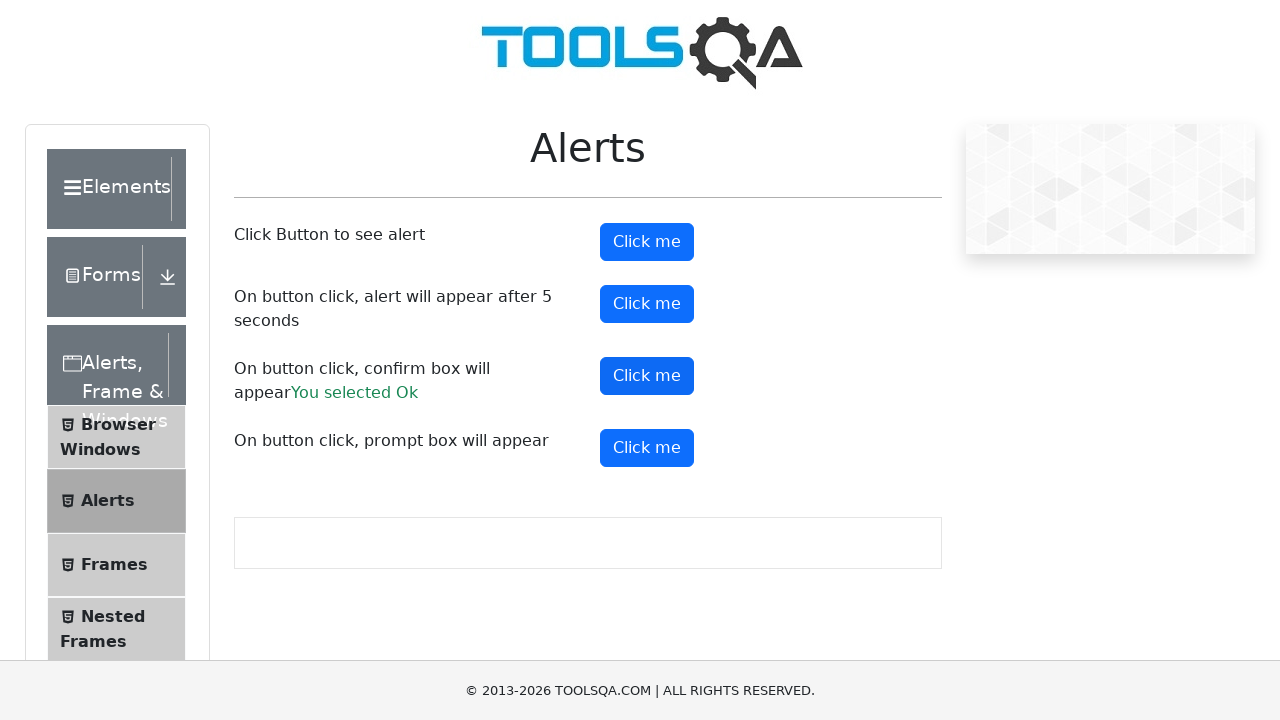

Confirmation result message appeared
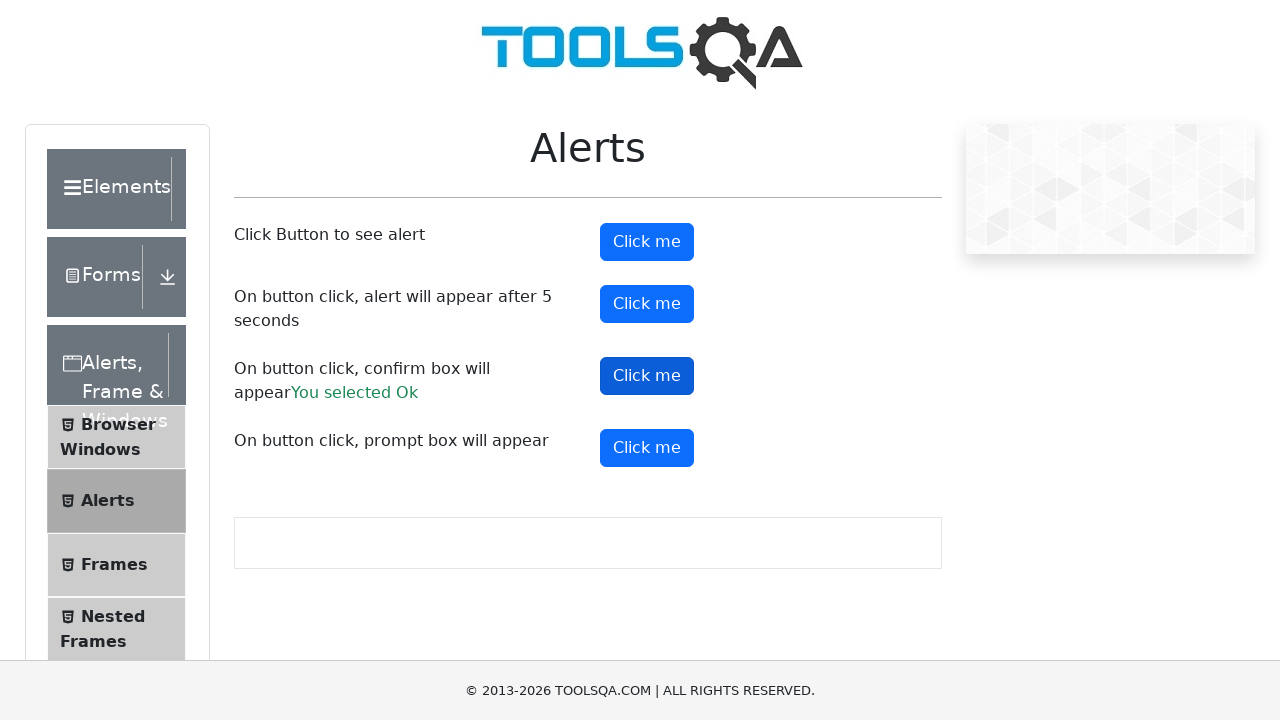

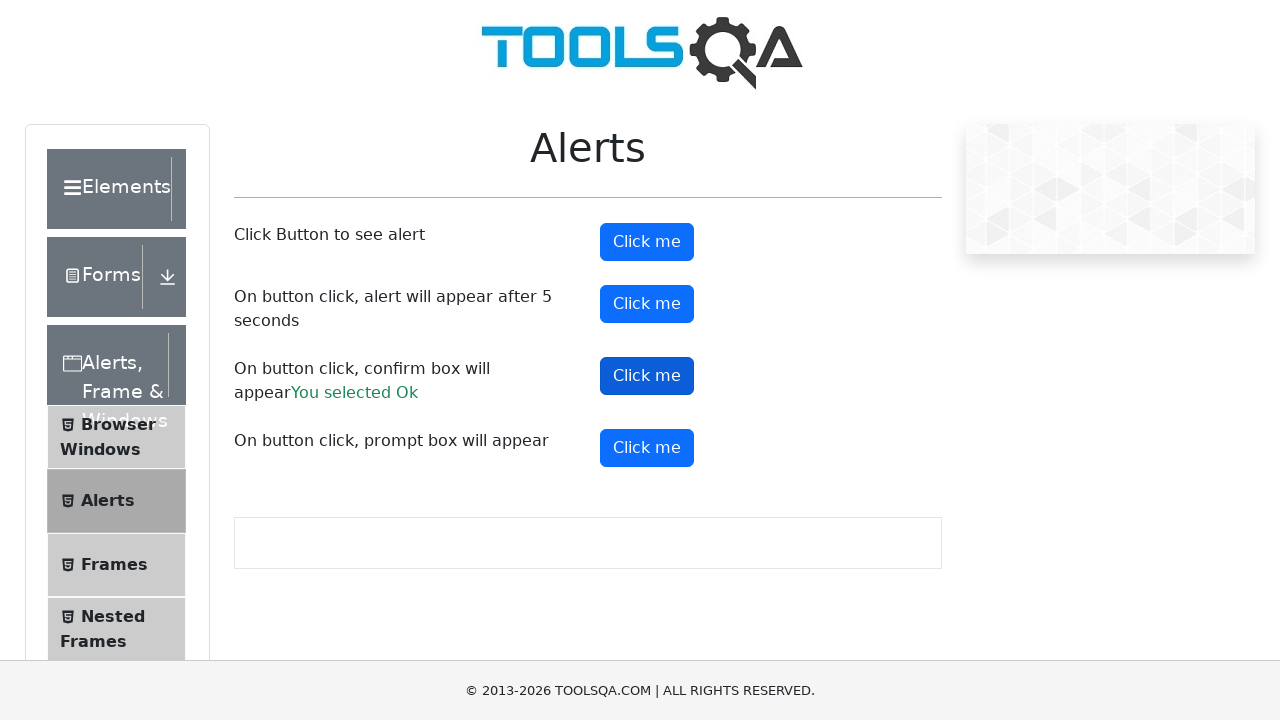